Tests triangle classifier with isosceles triangle sides (4, 4, 5) expecting "Isosceles" classification

Starting URL: https://testpages.eviltester.com/styled/apps/triangle/triangle001.html

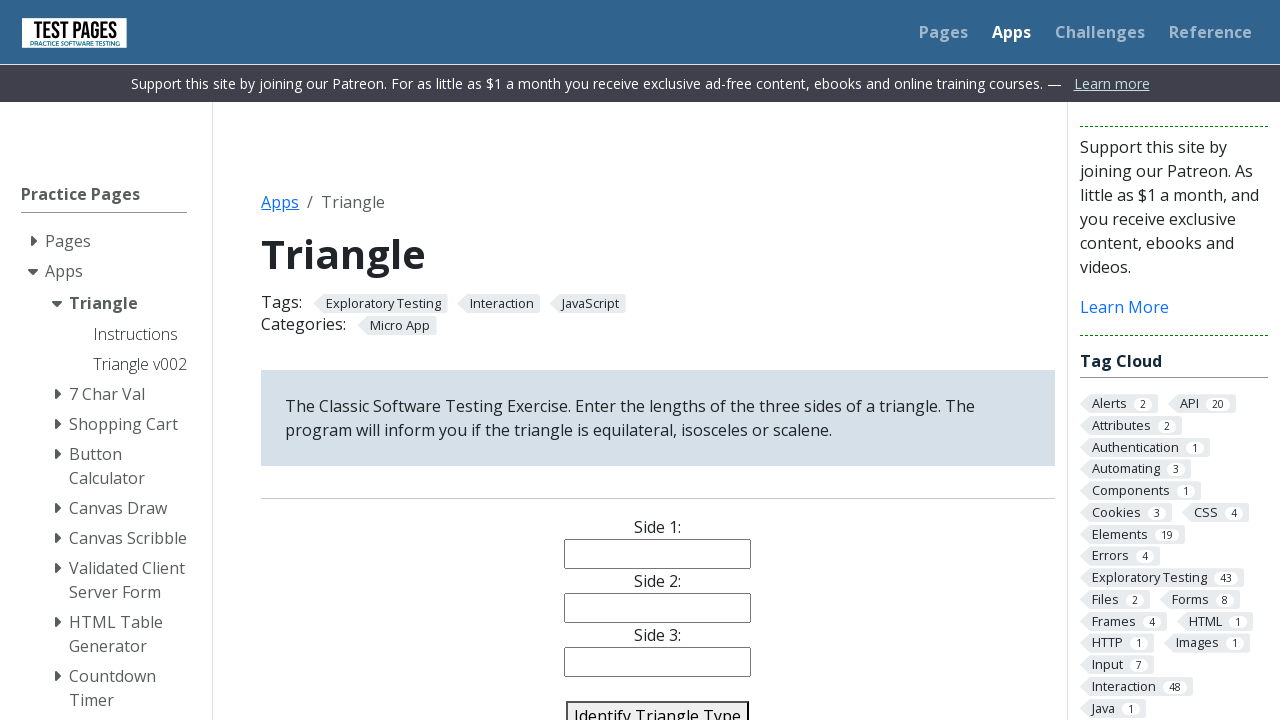

Cleared side1 input field on #side1
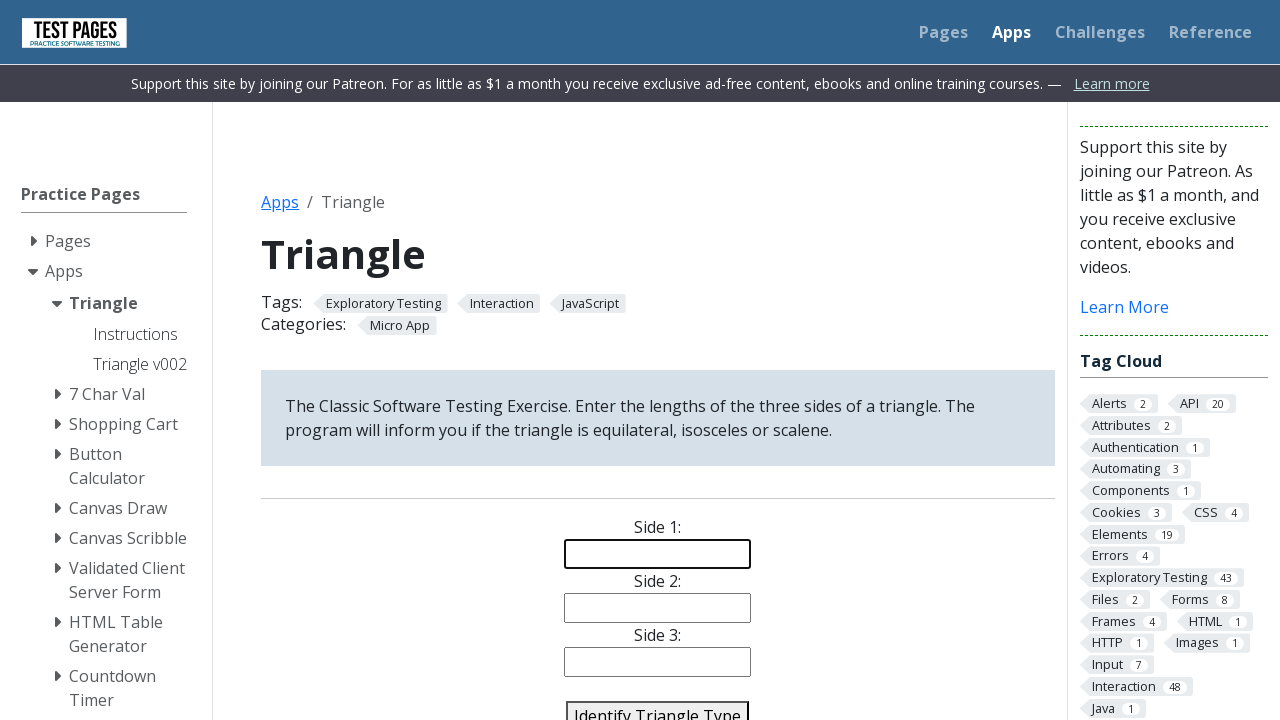

Cleared side2 input field on #side2
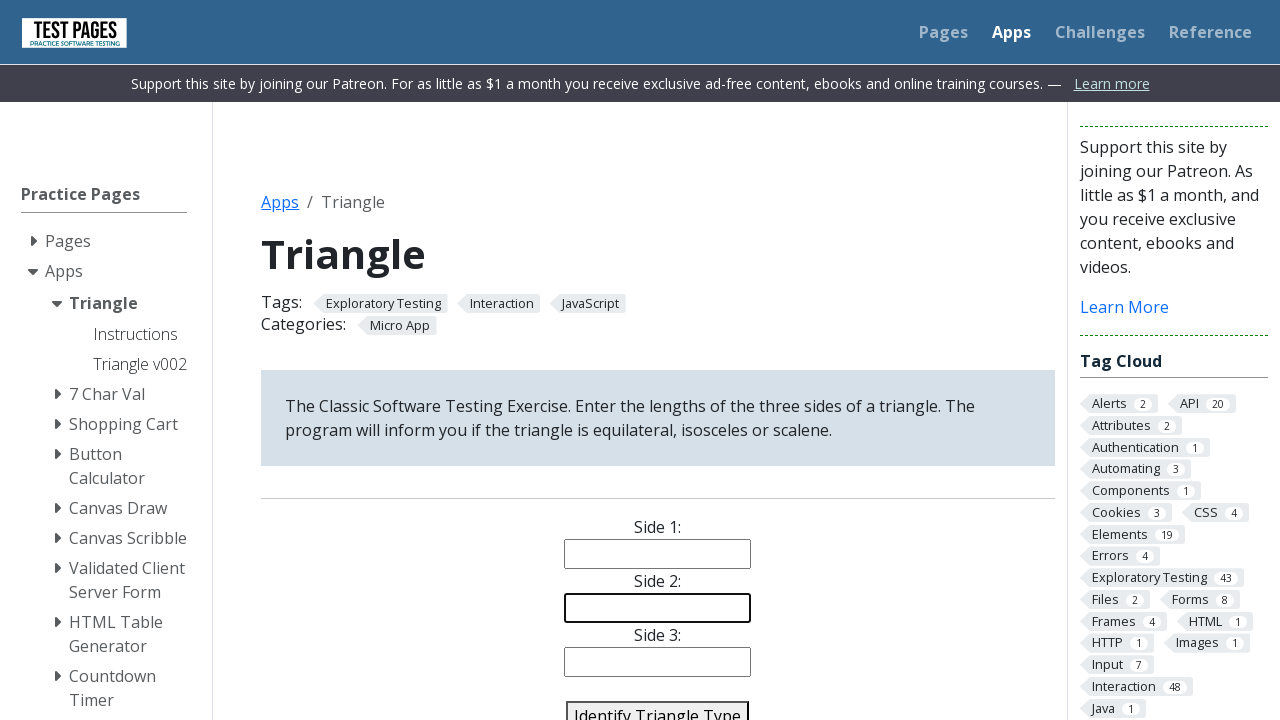

Cleared side3 input field on #side3
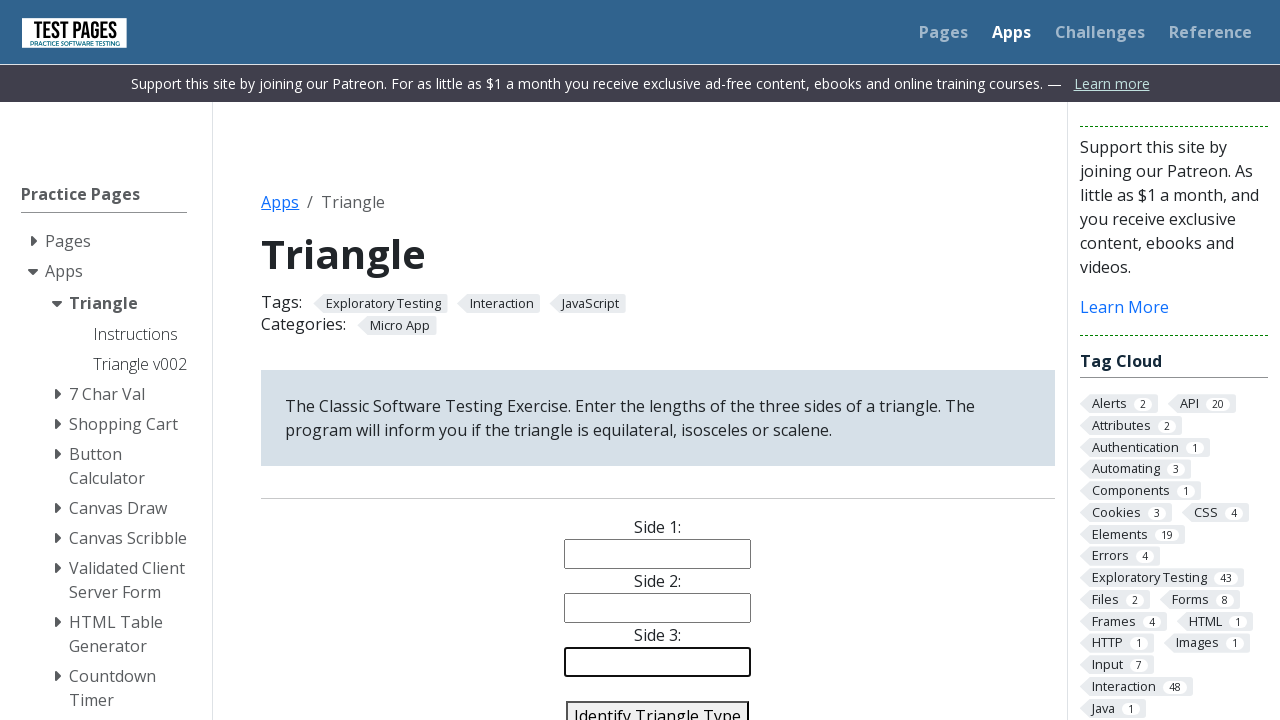

Filled side1 input with value '4' on #side1
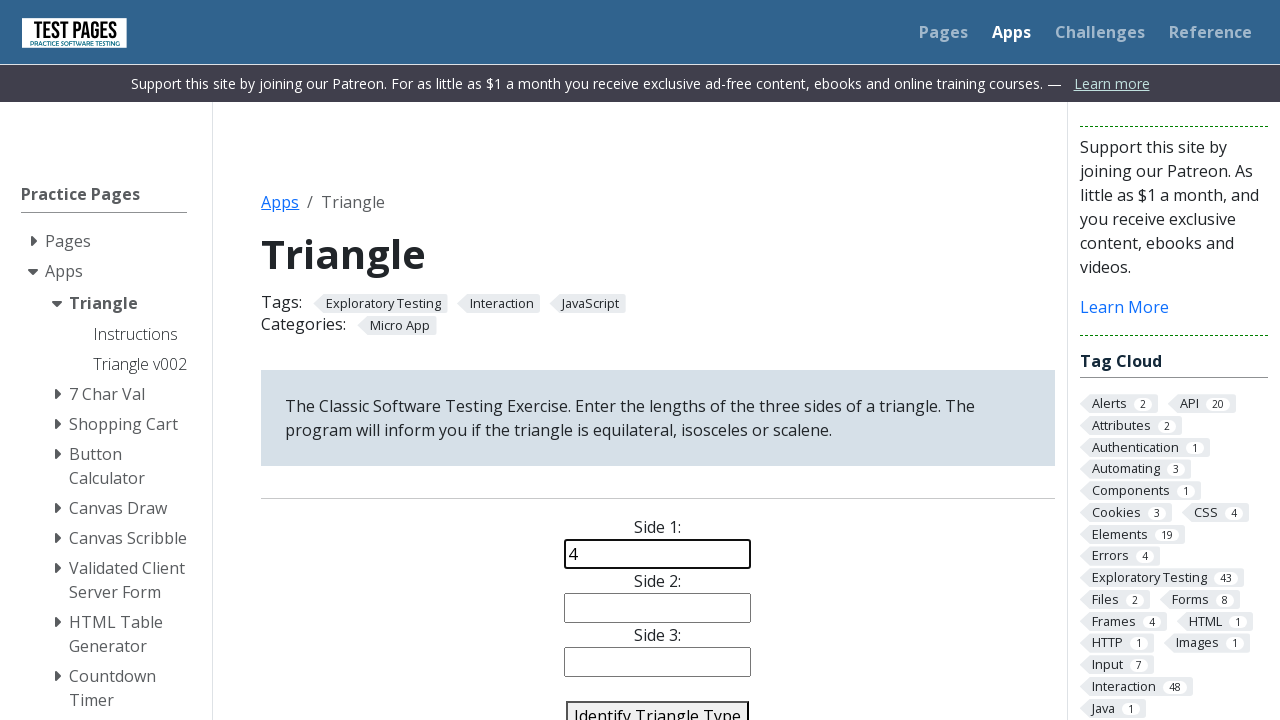

Filled side2 input with value '4' on #side2
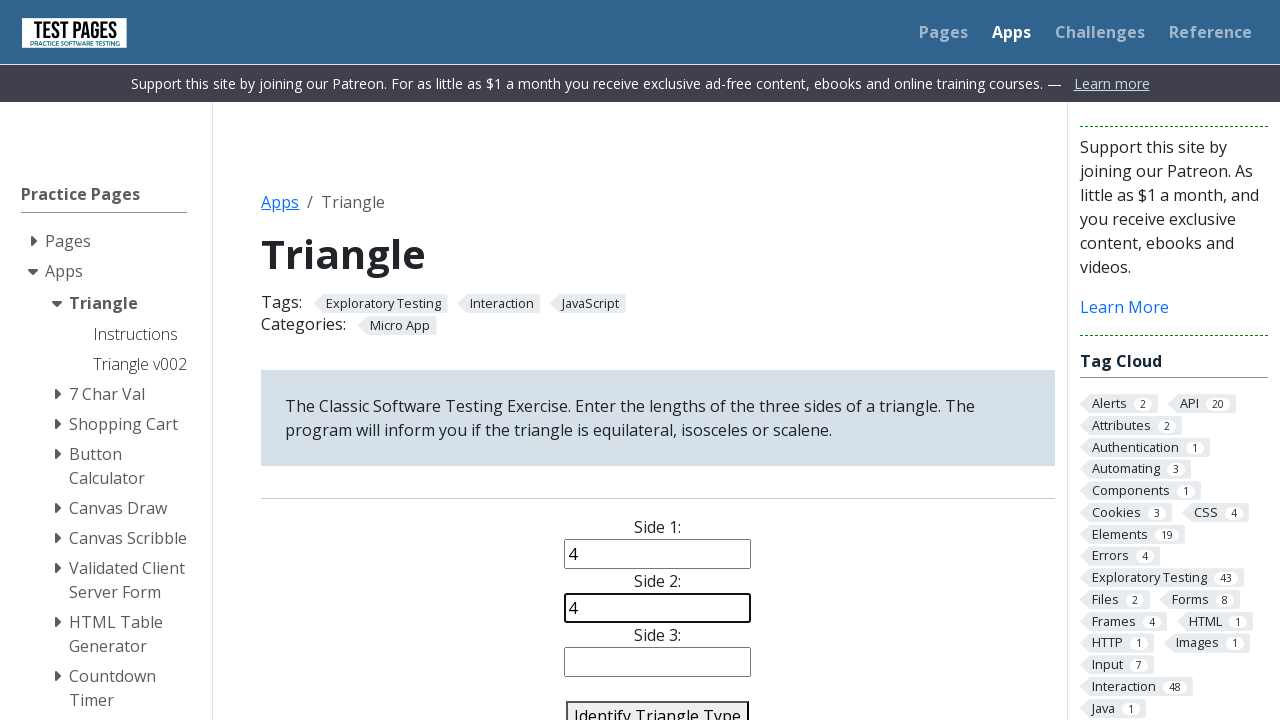

Filled side3 input with value '5' on #side3
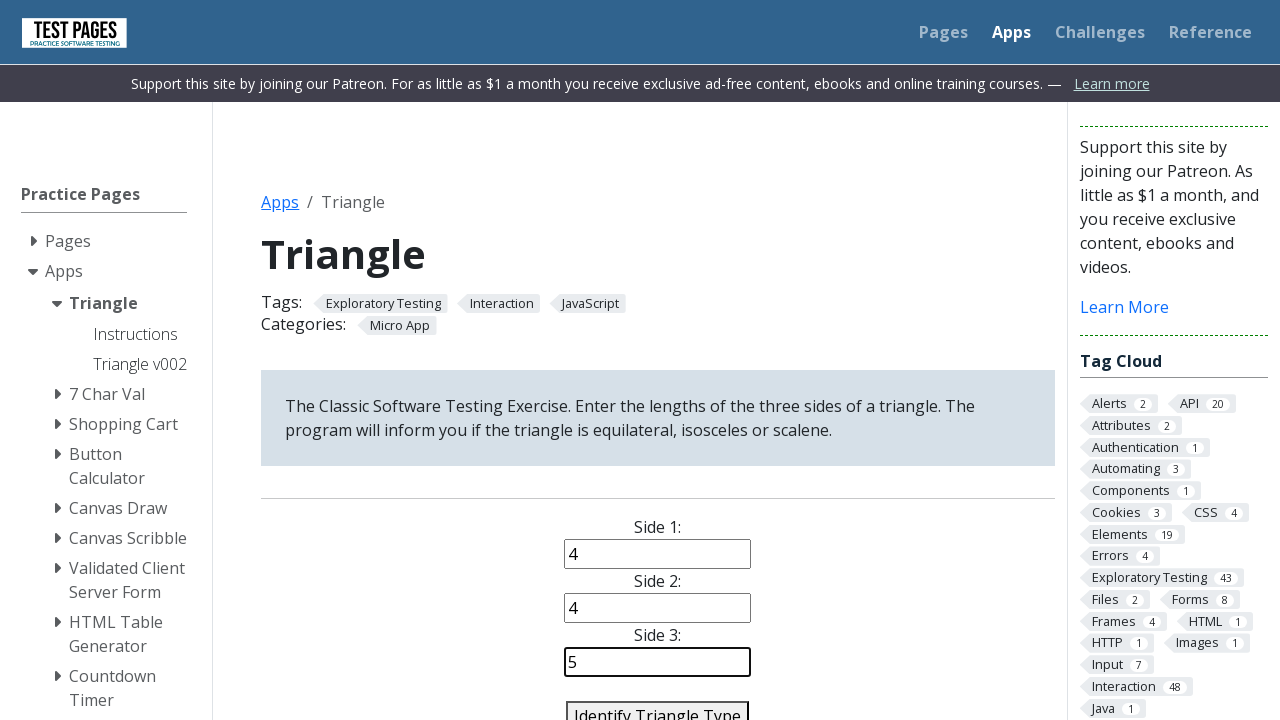

Clicked identify triangle button to classify the triangle at (658, 705) on #identify-triangle-action
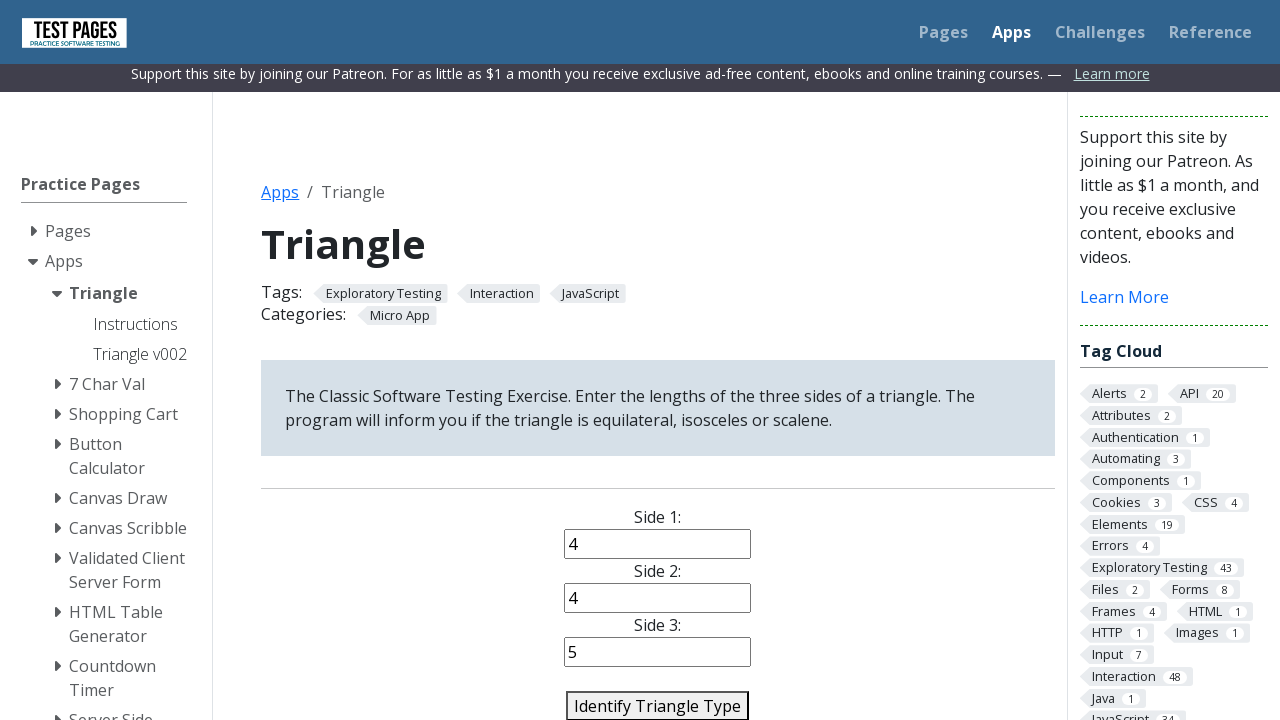

Verified triangle classification result is 'Isosceles'
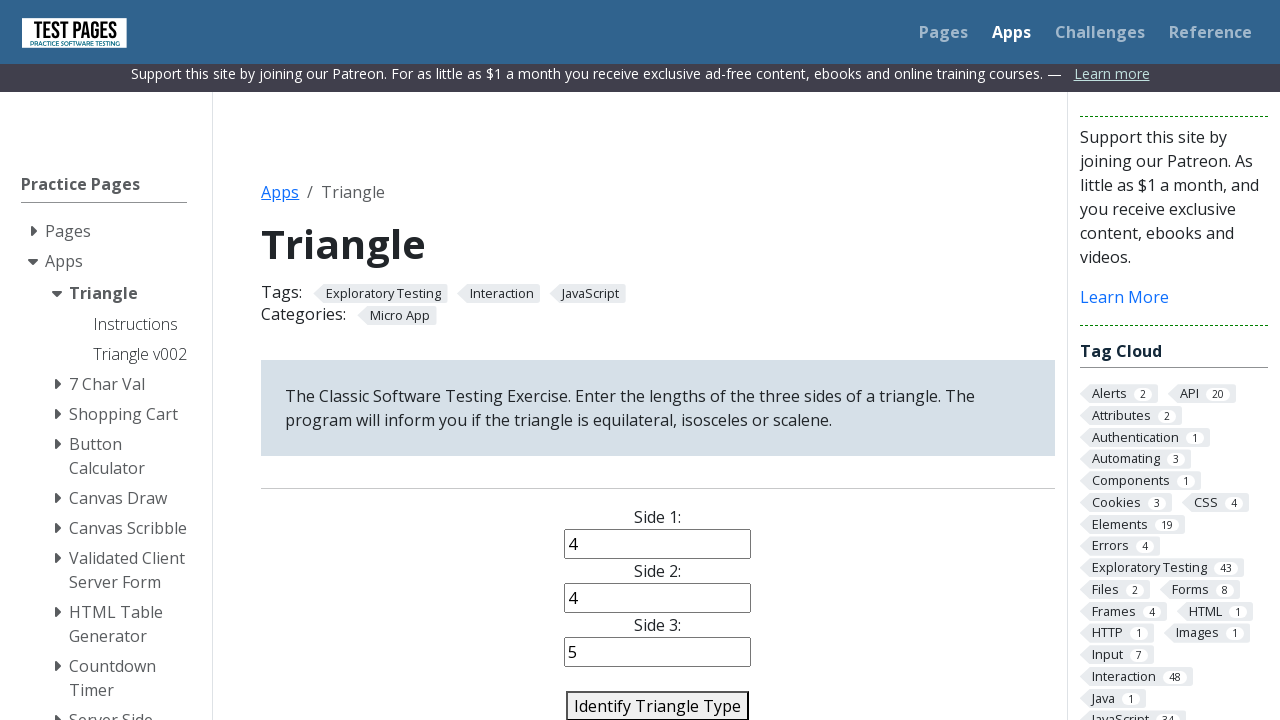

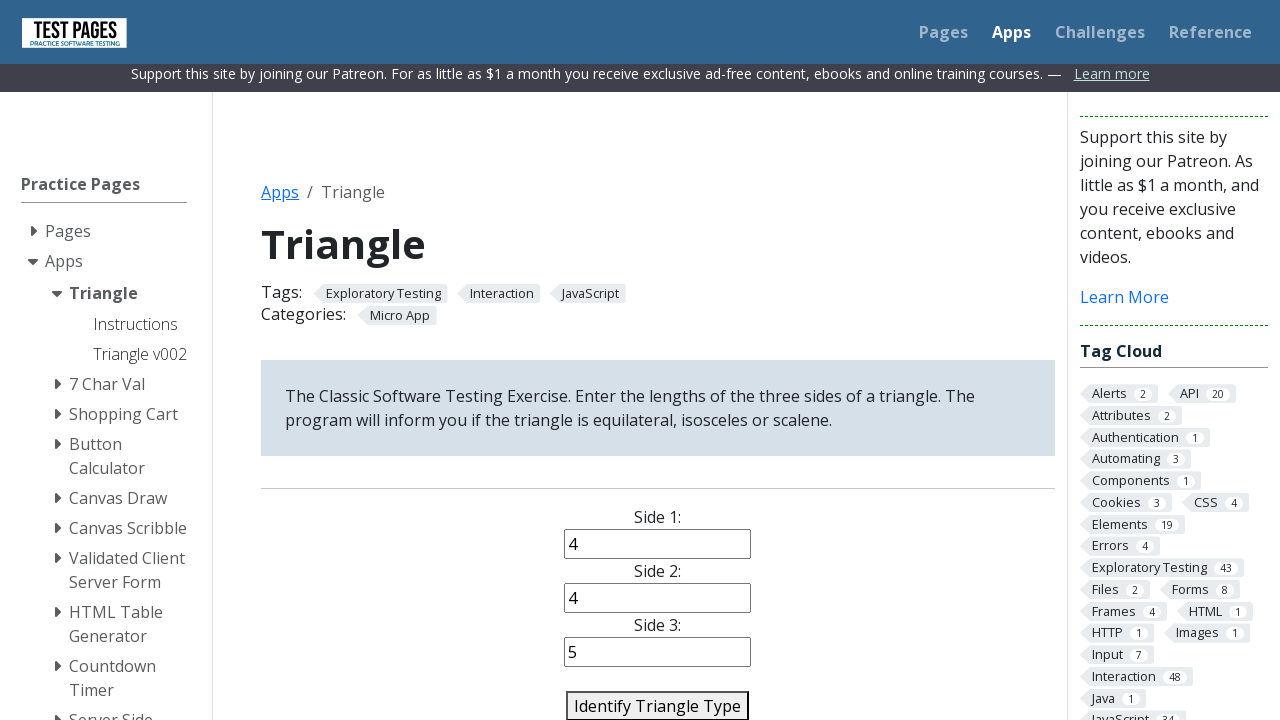